Verifies the Date of Birth label displays correctly

Starting URL: https://demoqa.com/automation-practice-form

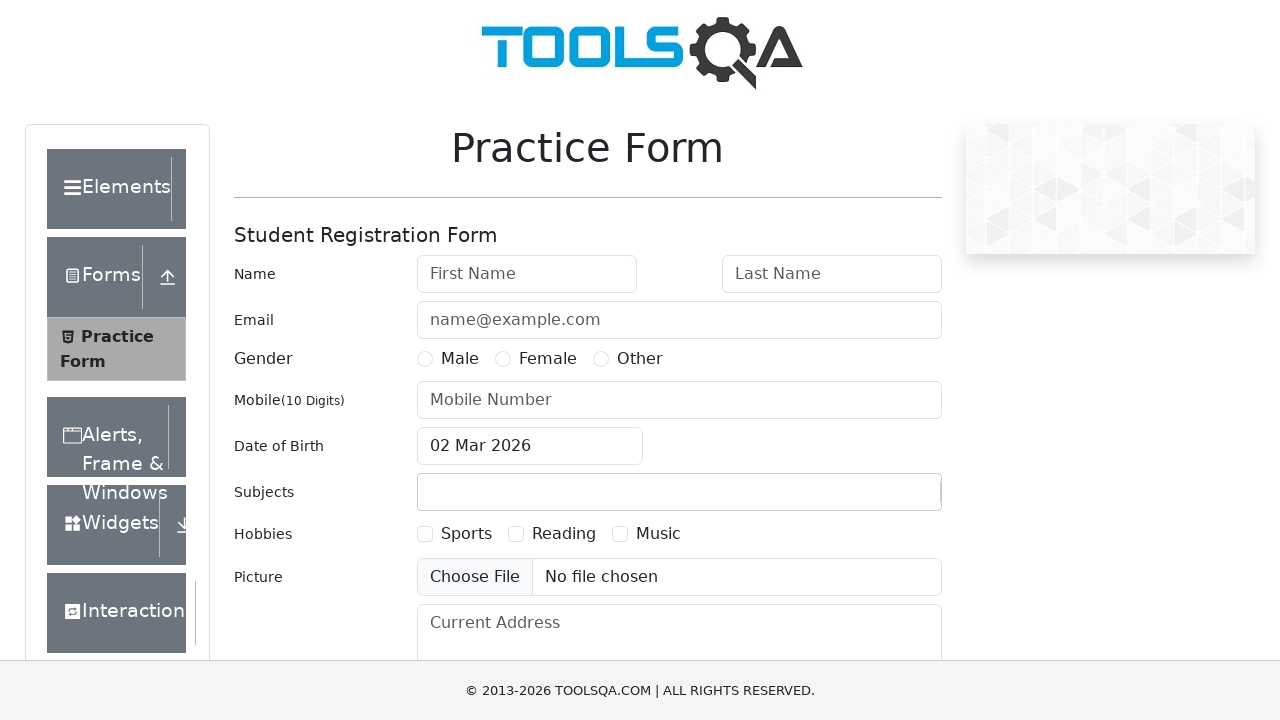

Navigated to DemoQA automation practice form
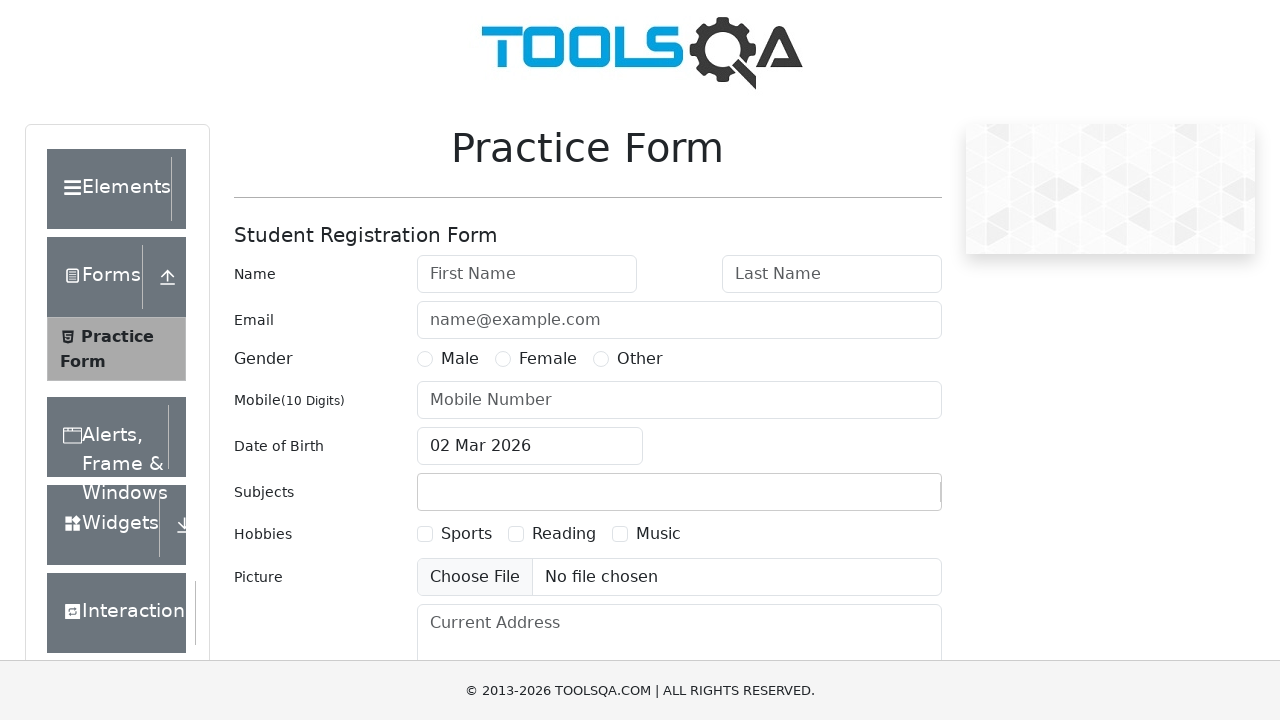

Verified Date of Birth label displays correctly
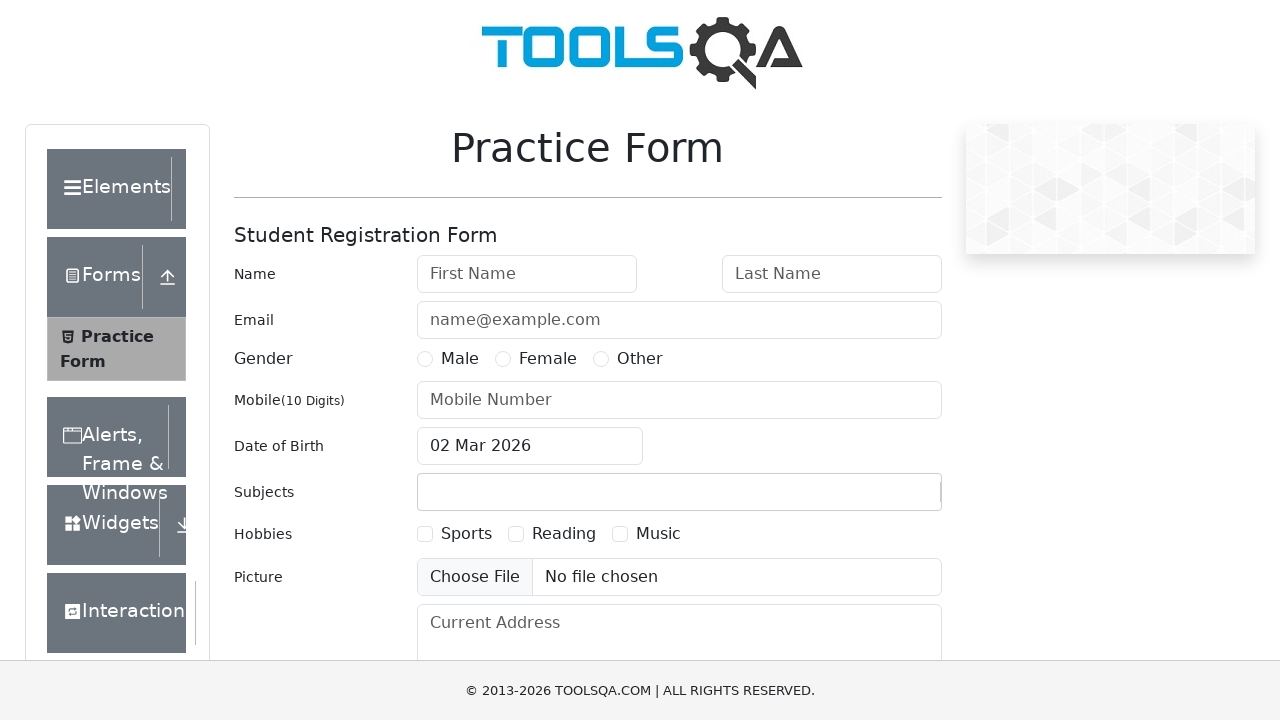

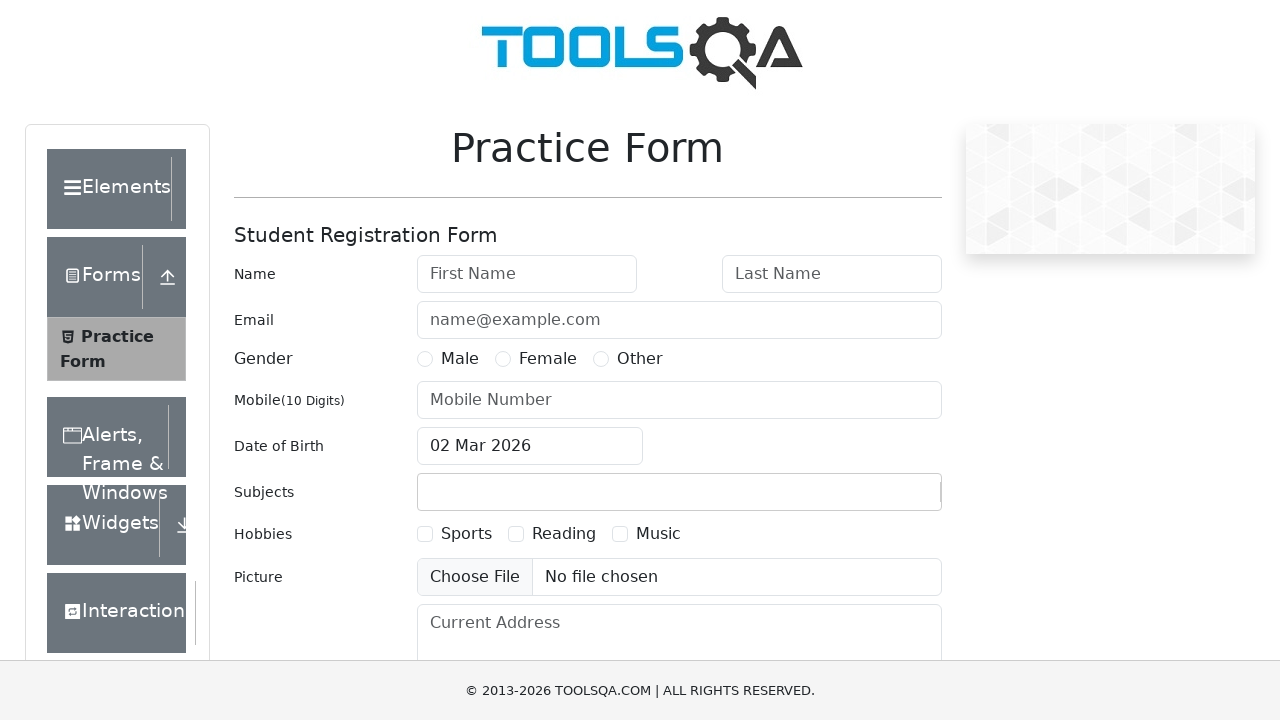